Waits for a price to reach $100, books an item, and solves a mathematical challenge by calculating a logarithmic expression

Starting URL: http://suninjuly.github.io/explicit_wait2.html

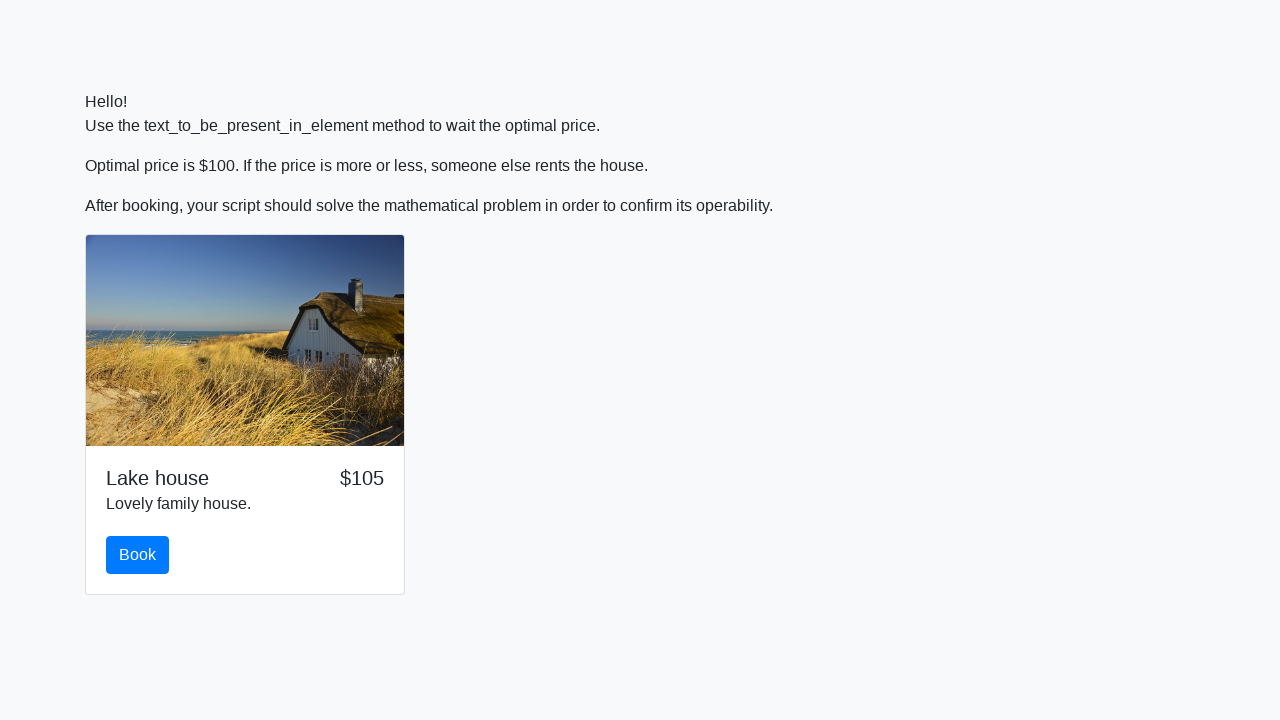

Waited for price to reach $100
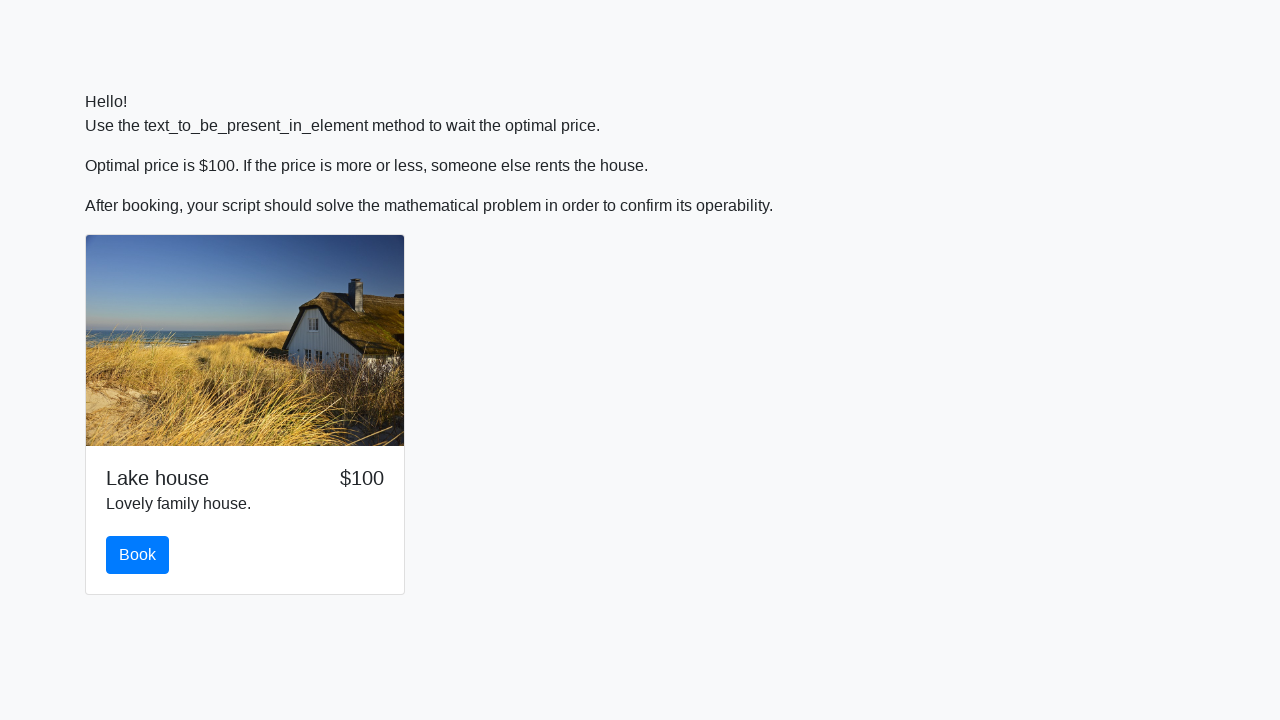

Clicked the book button at (138, 555) on #book
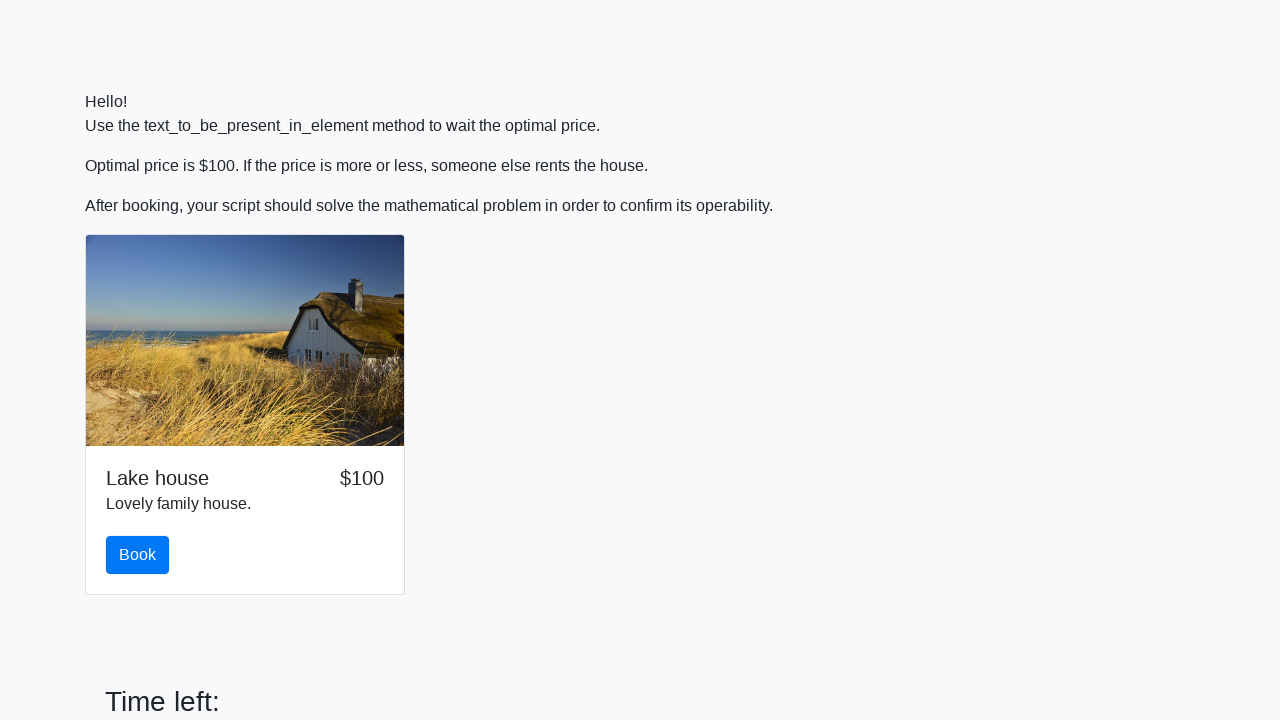

Retrieved input value: 707
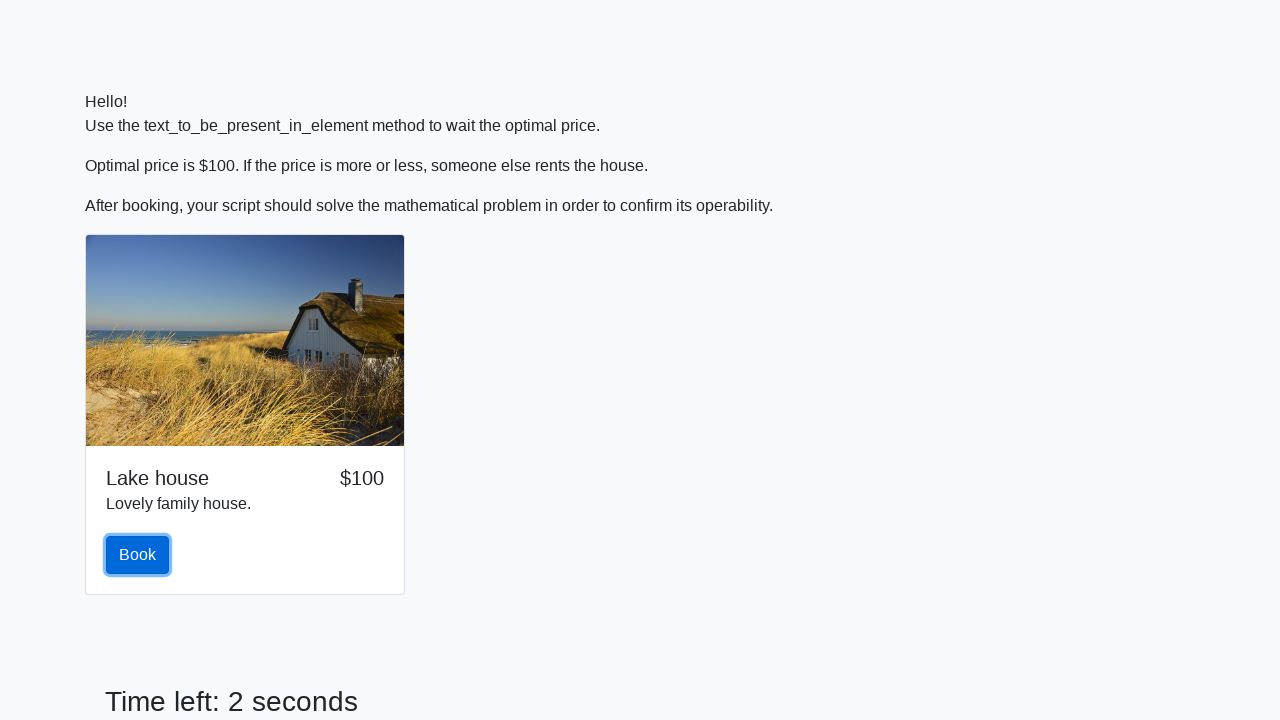

Calculated logarithmic expression result: 0.5271848694506351
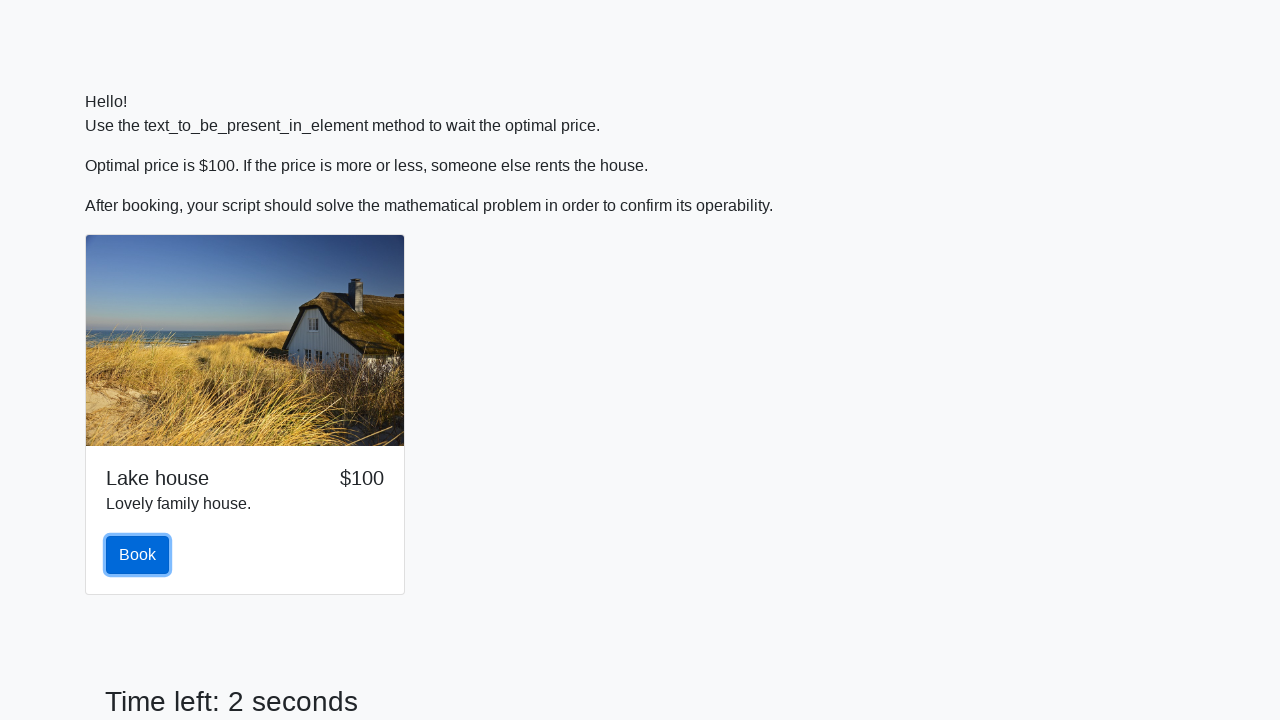

Filled answer field with calculated result on #answer
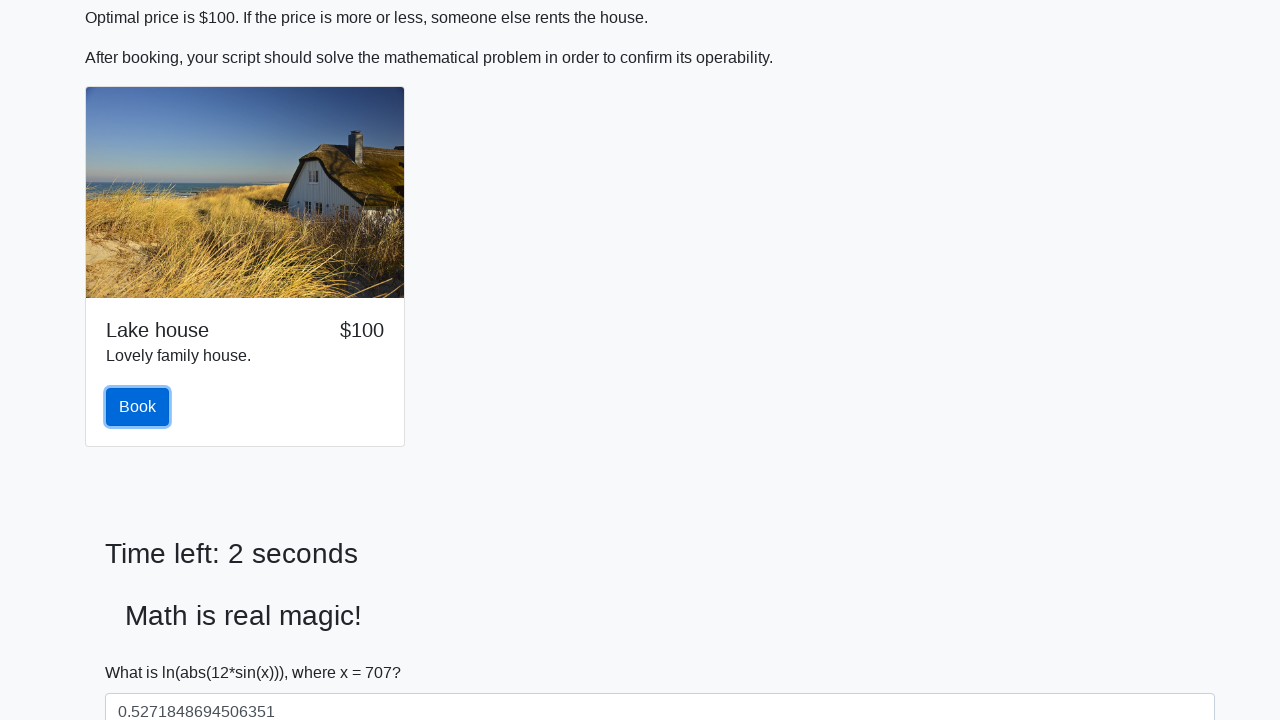

Clicked solve button to submit the mathematical challenge at (143, 651) on #solve
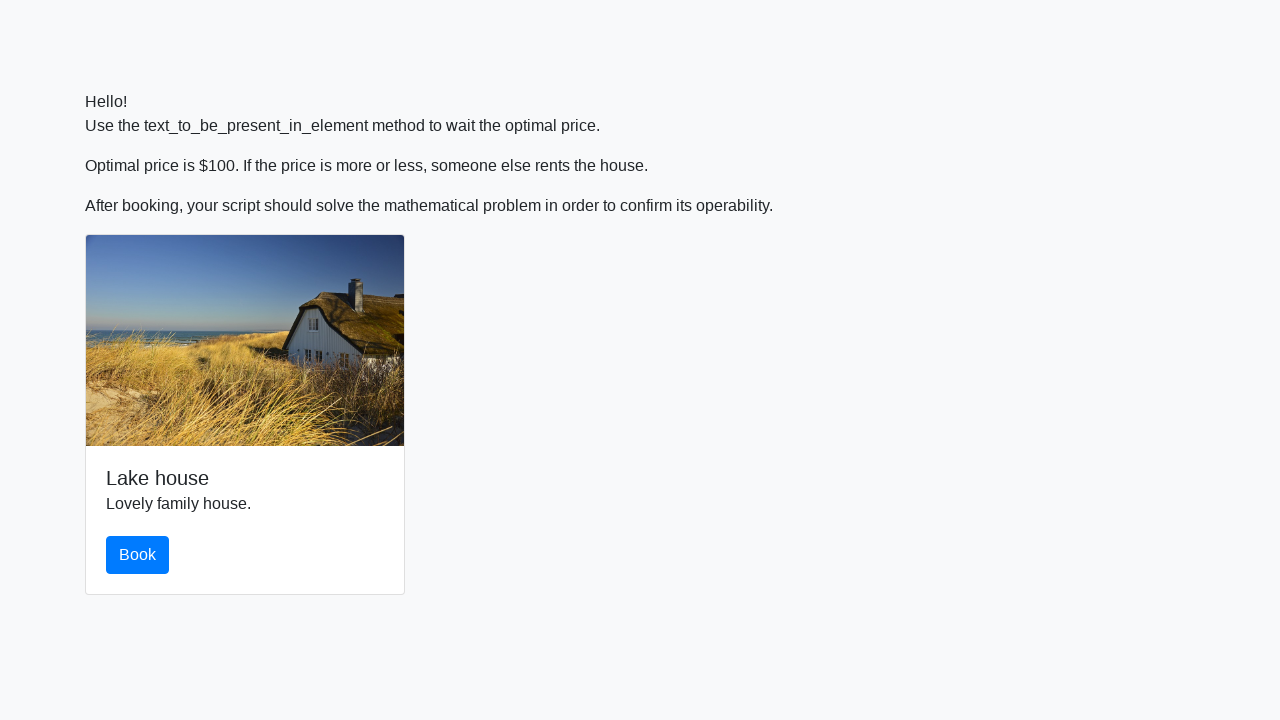

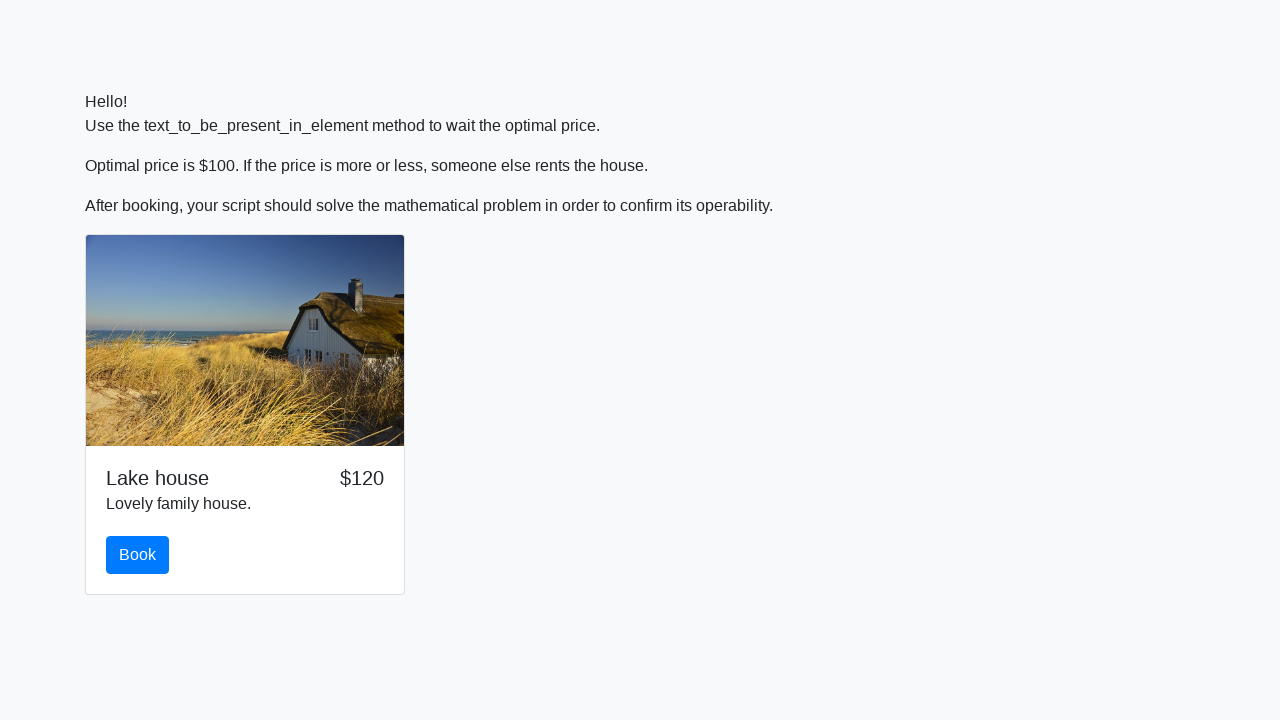